Tests JavaScript alert handling by navigating to alert examples, triggering a text input alert, entering text, and accepting the alert

Starting URL: http://demo.automationtesting.in/Alerts.html

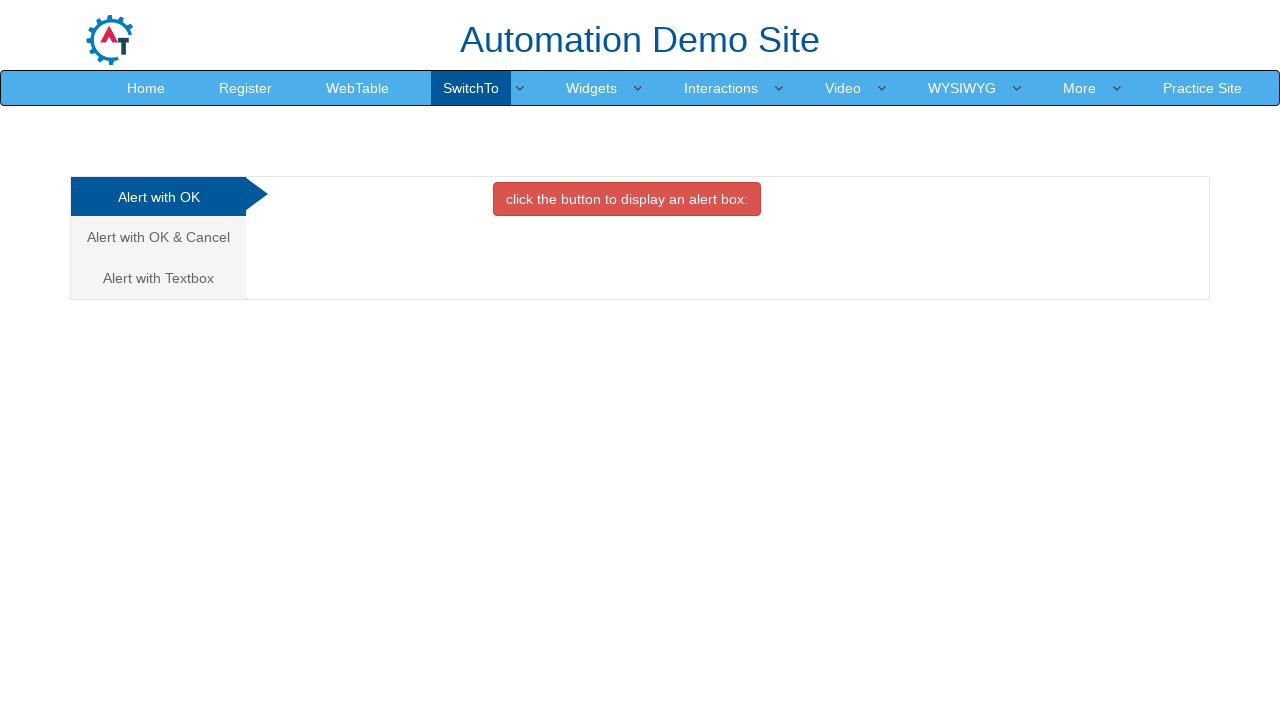

Clicked on the third tab for Alert with Textbox at (158, 278) on xpath=/html/body/div[1]/div/div/div/div[1]/ul/li[3]/a
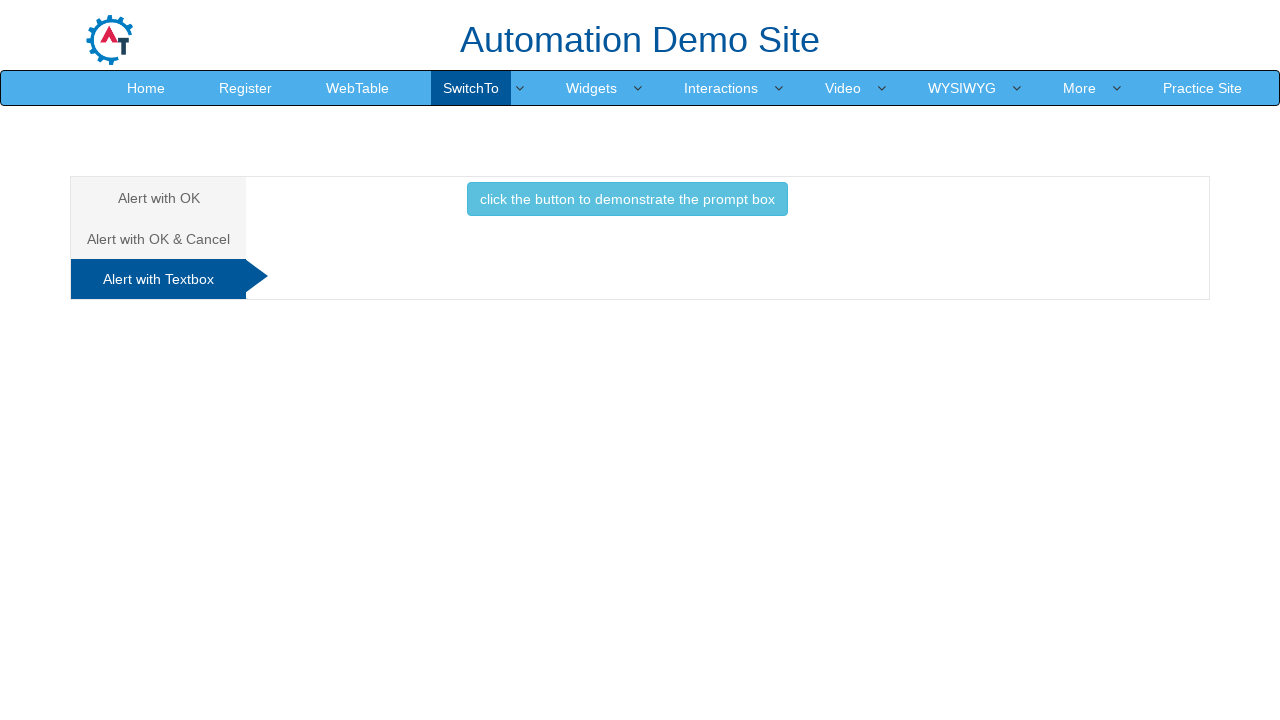

Clicked the button to trigger the text input alert at (627, 199) on //*[@id="Textbox"]/button
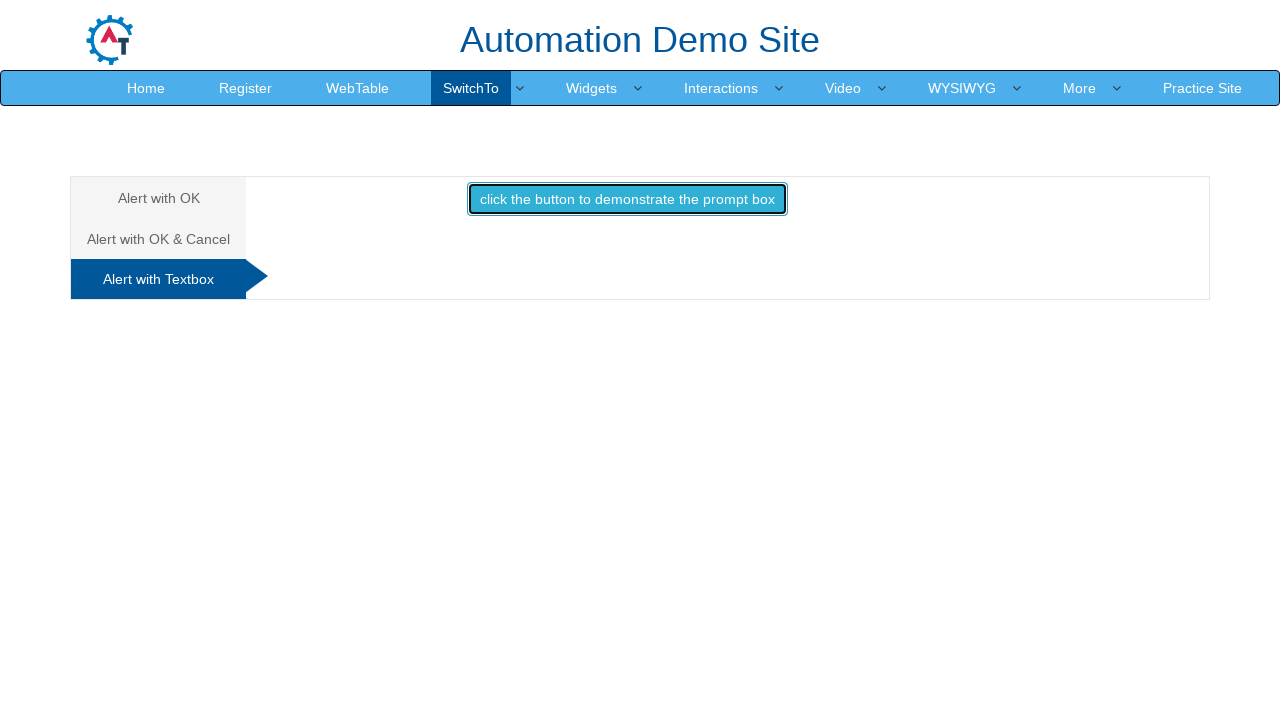

Accepted the alert dialog by entering 'Kumar' as text input
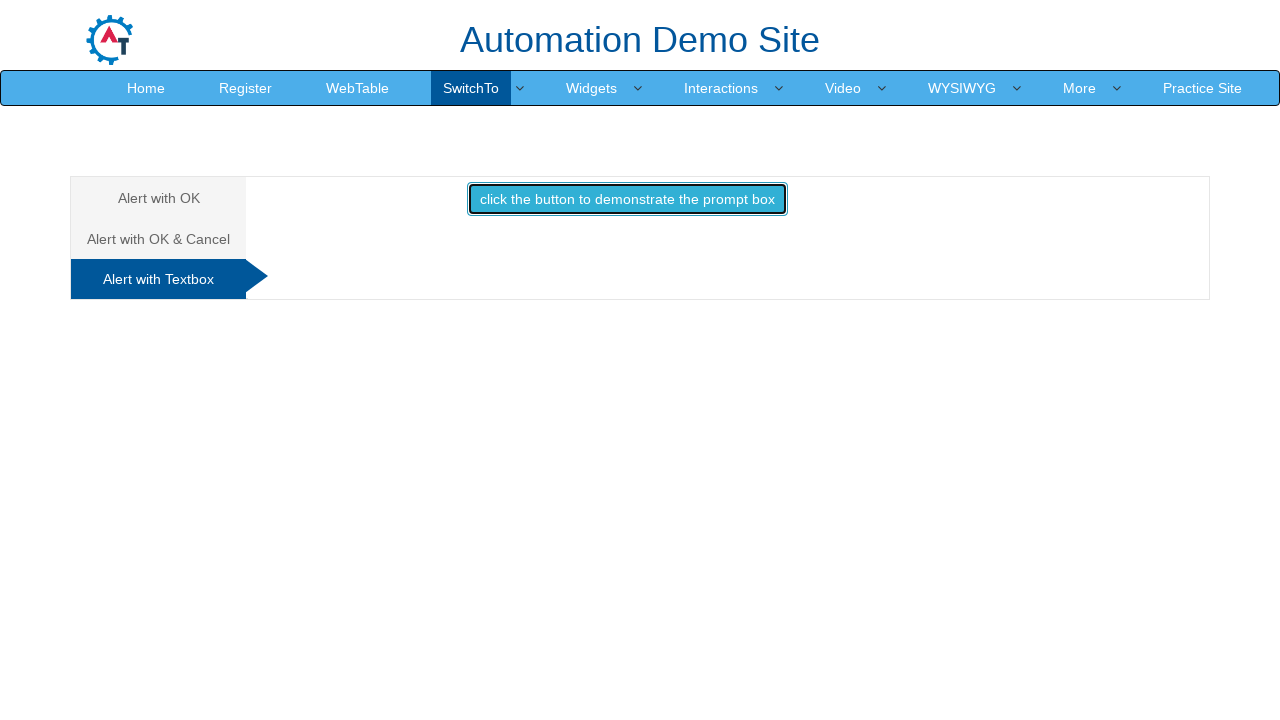

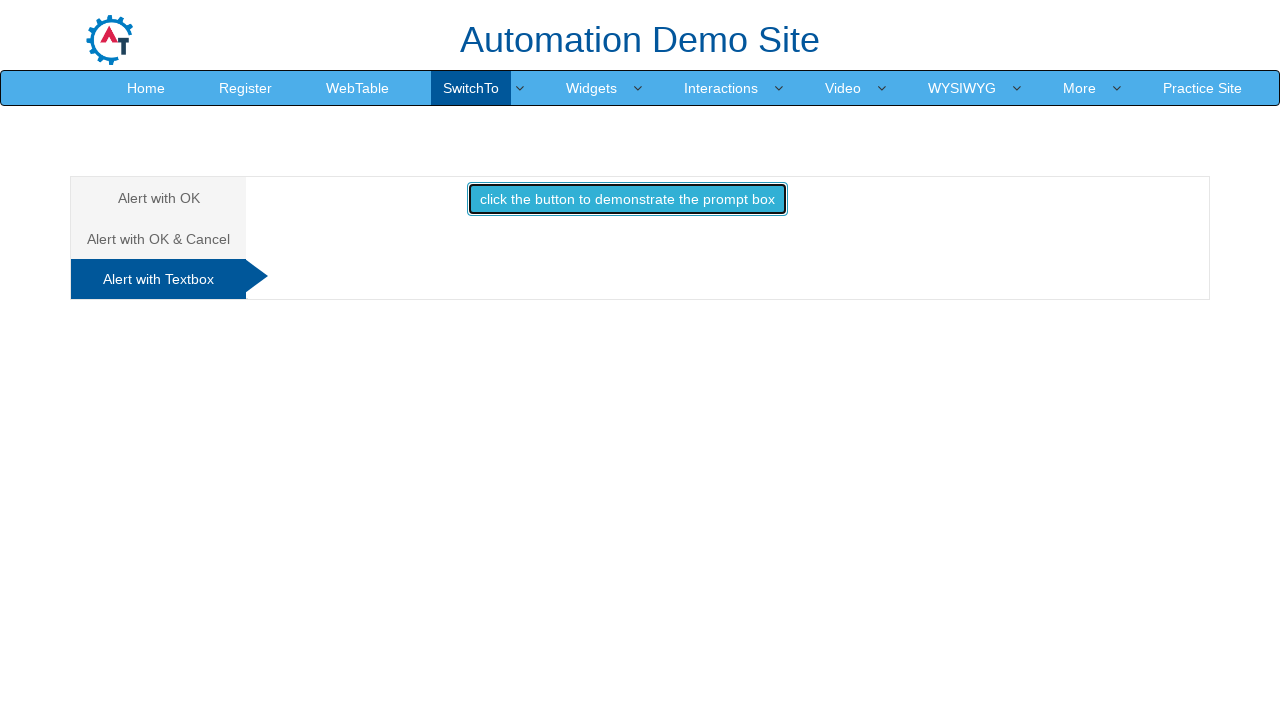